Tests marking all todo items as completed using the toggle-all checkbox

Starting URL: https://demo.playwright.dev/todomvc

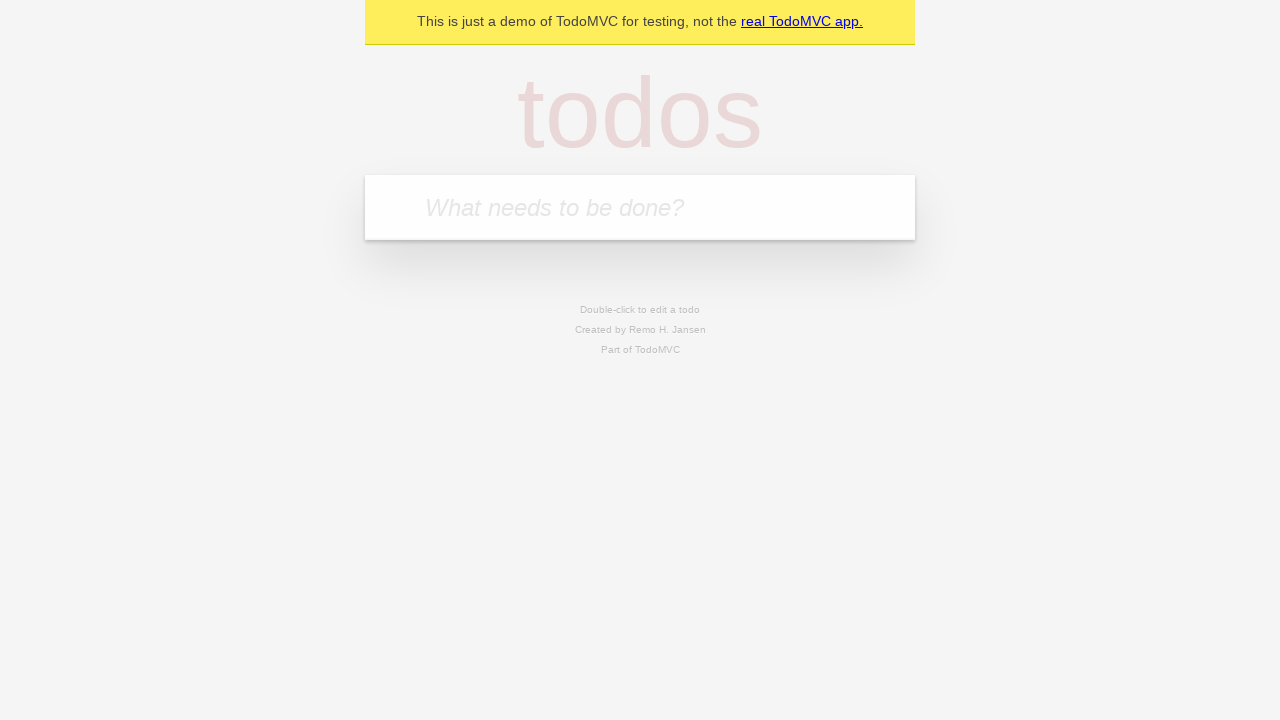

Filled new todo input with 'buy some cheese' on .new-todo
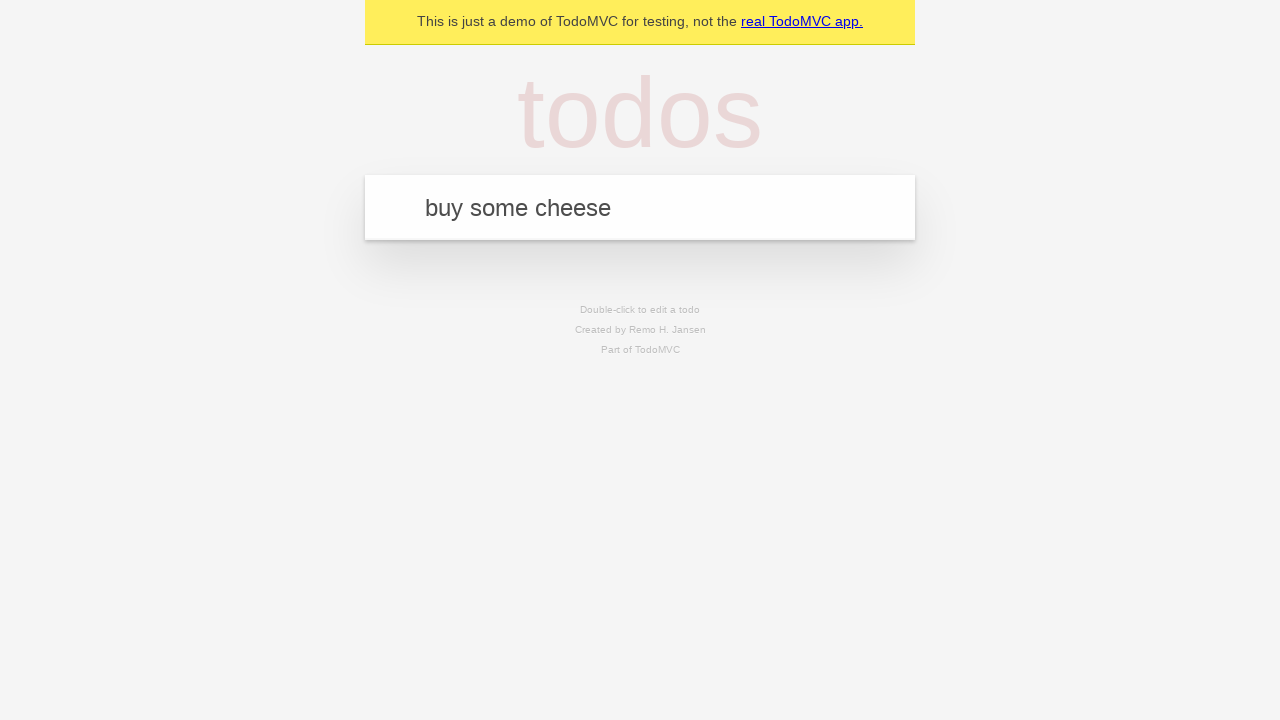

Pressed Enter to add 'buy some cheese' todo on .new-todo
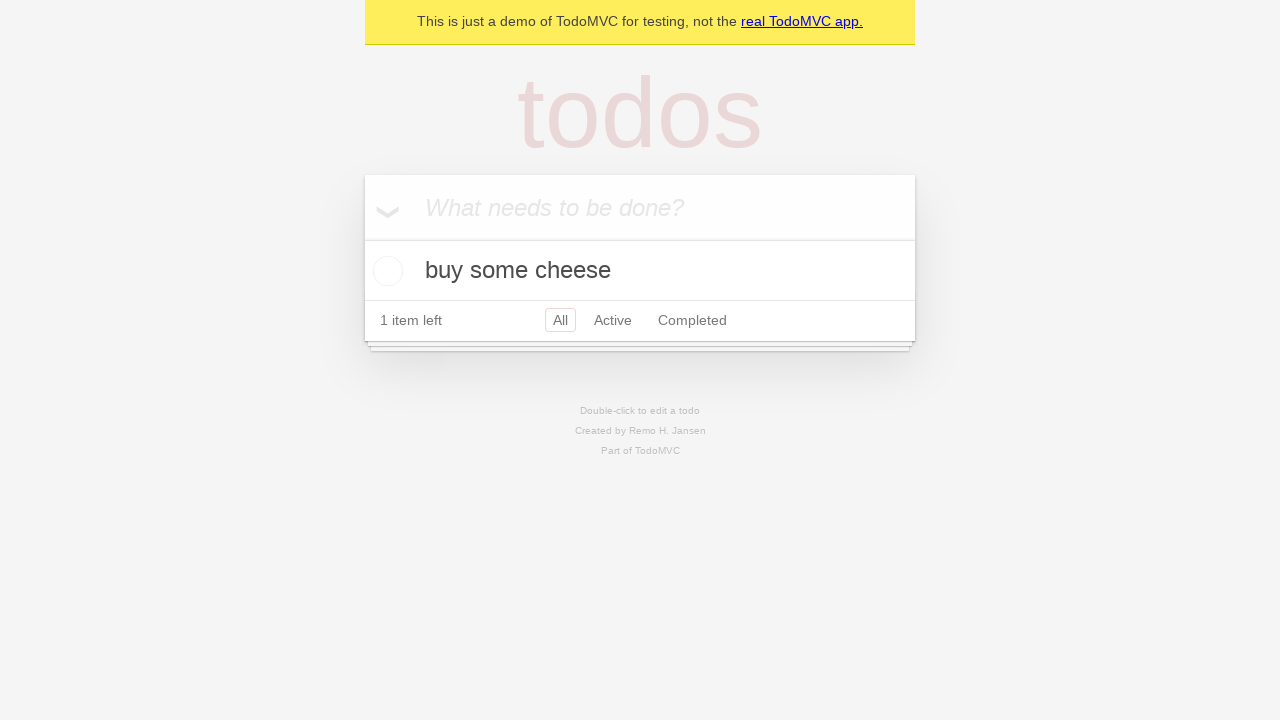

Filled new todo input with 'feed the cat' on .new-todo
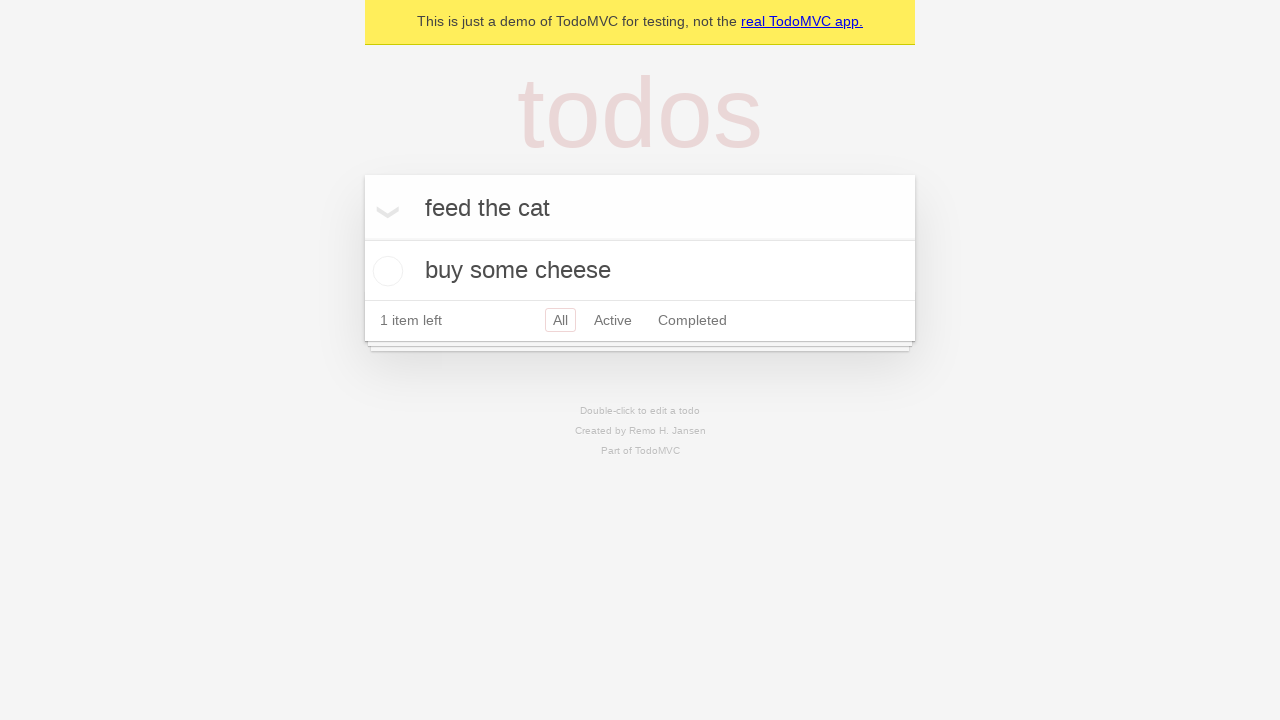

Pressed Enter to add 'feed the cat' todo on .new-todo
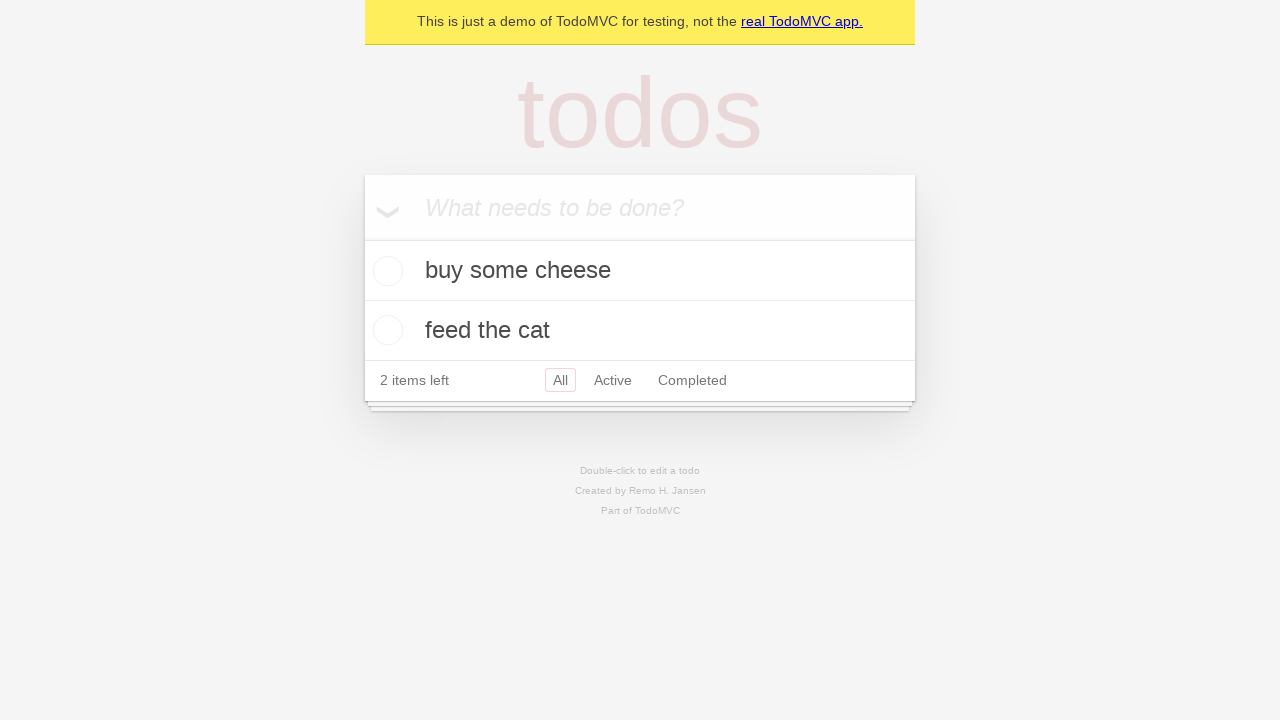

Filled new todo input with 'book a doctors appointment' on .new-todo
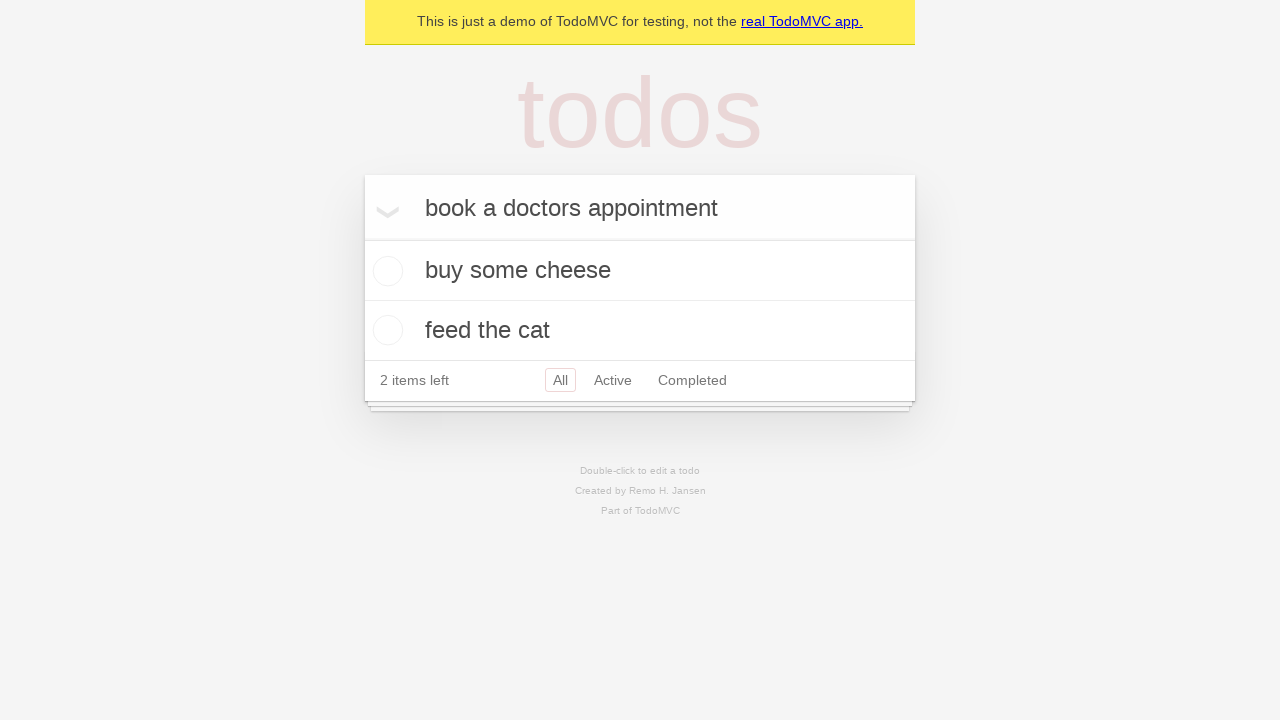

Pressed Enter to add 'book a doctors appointment' todo on .new-todo
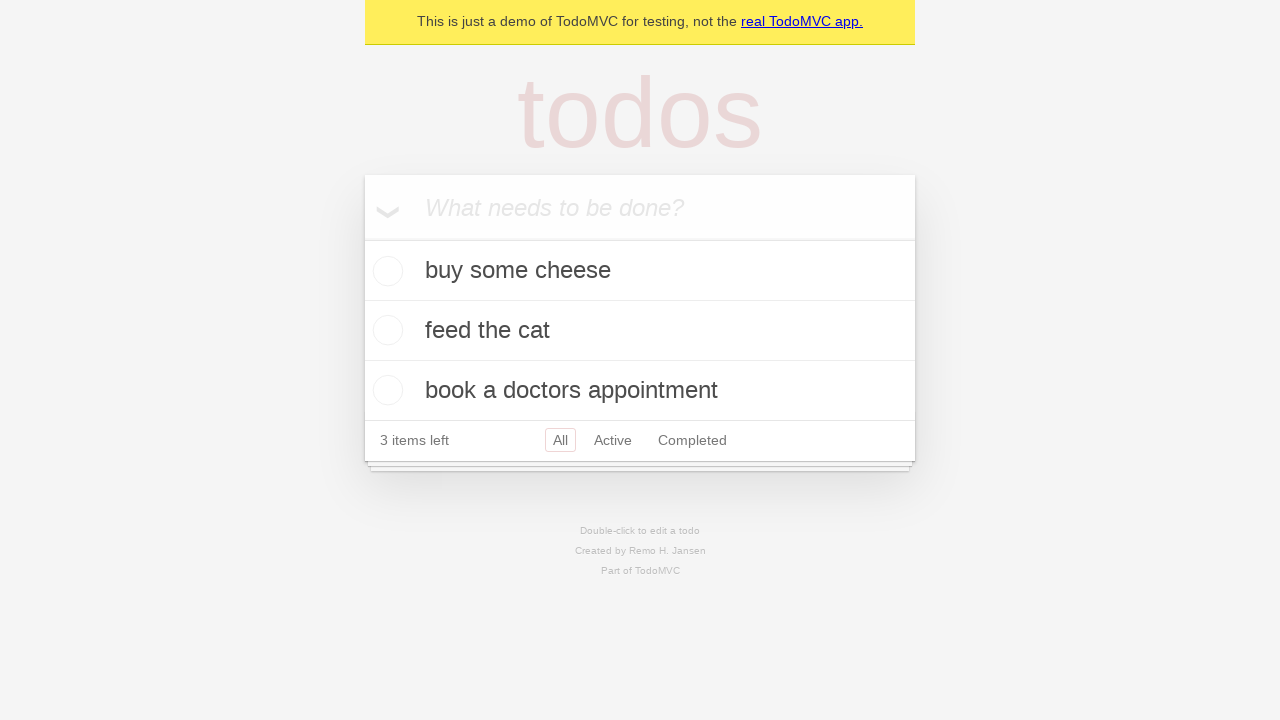

Clicked toggle-all checkbox to mark all todos as completed at (362, 238) on .toggle-all
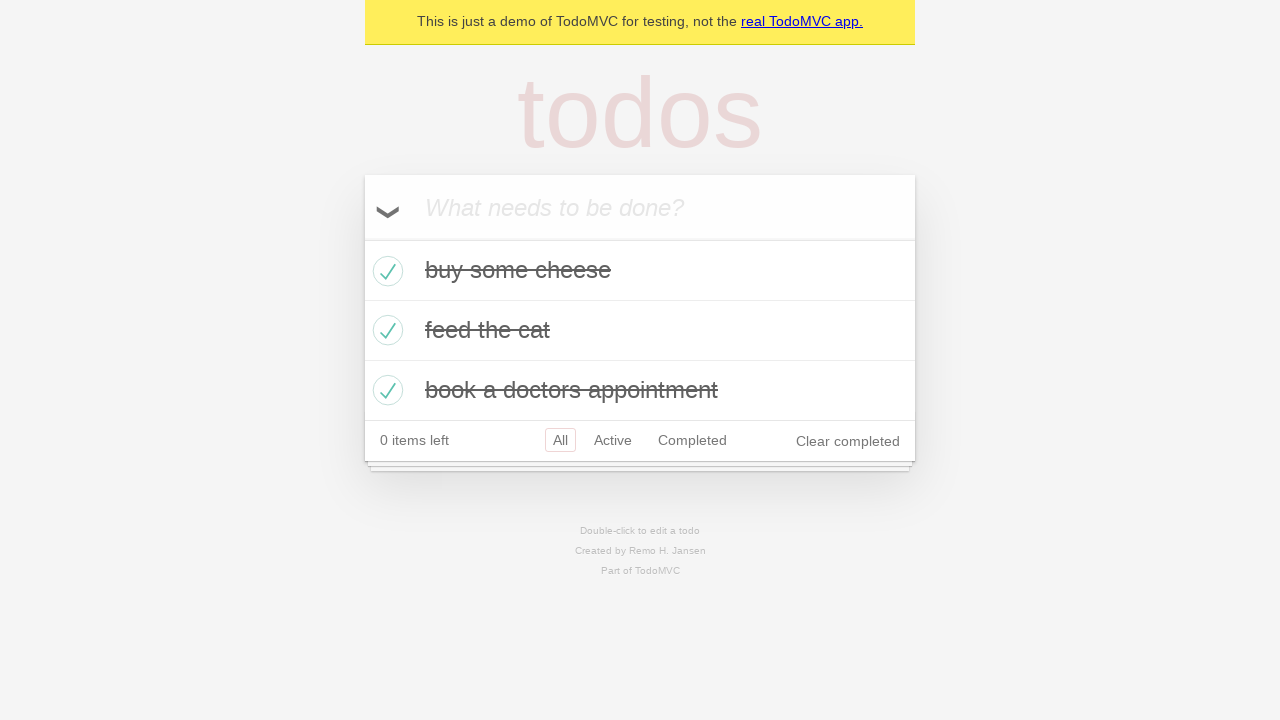

Verified all todos are marked as completed
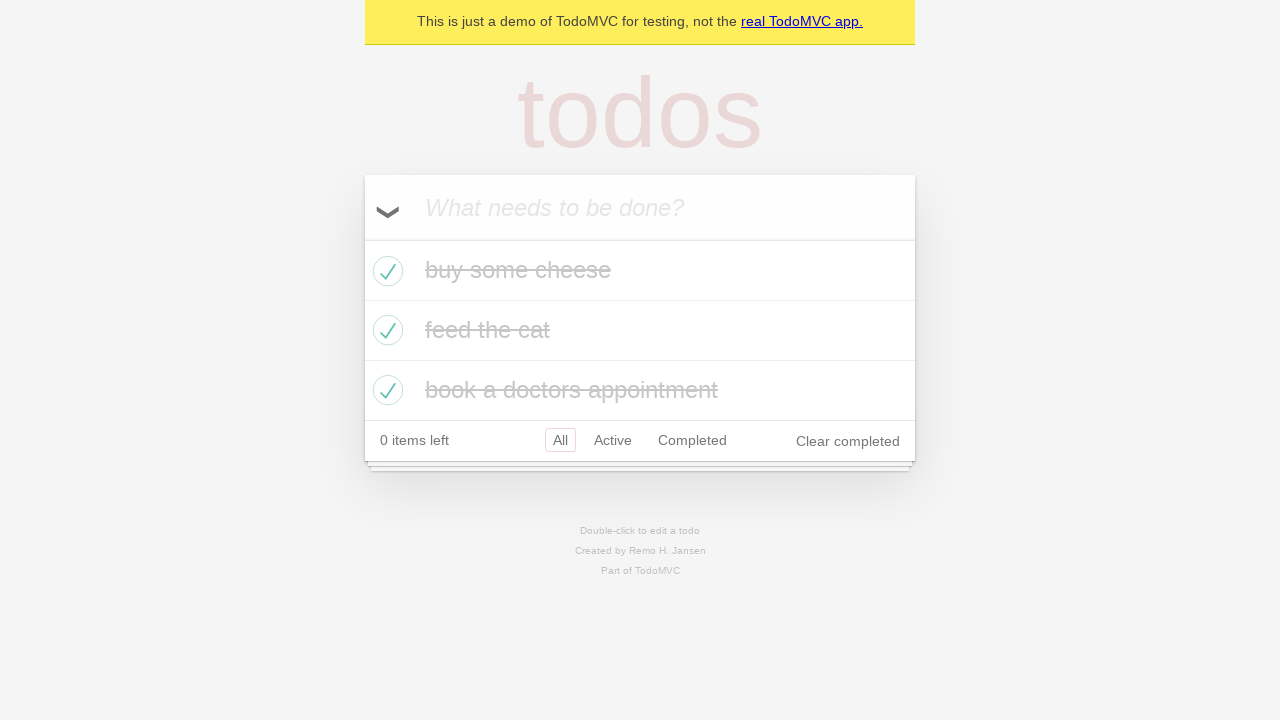

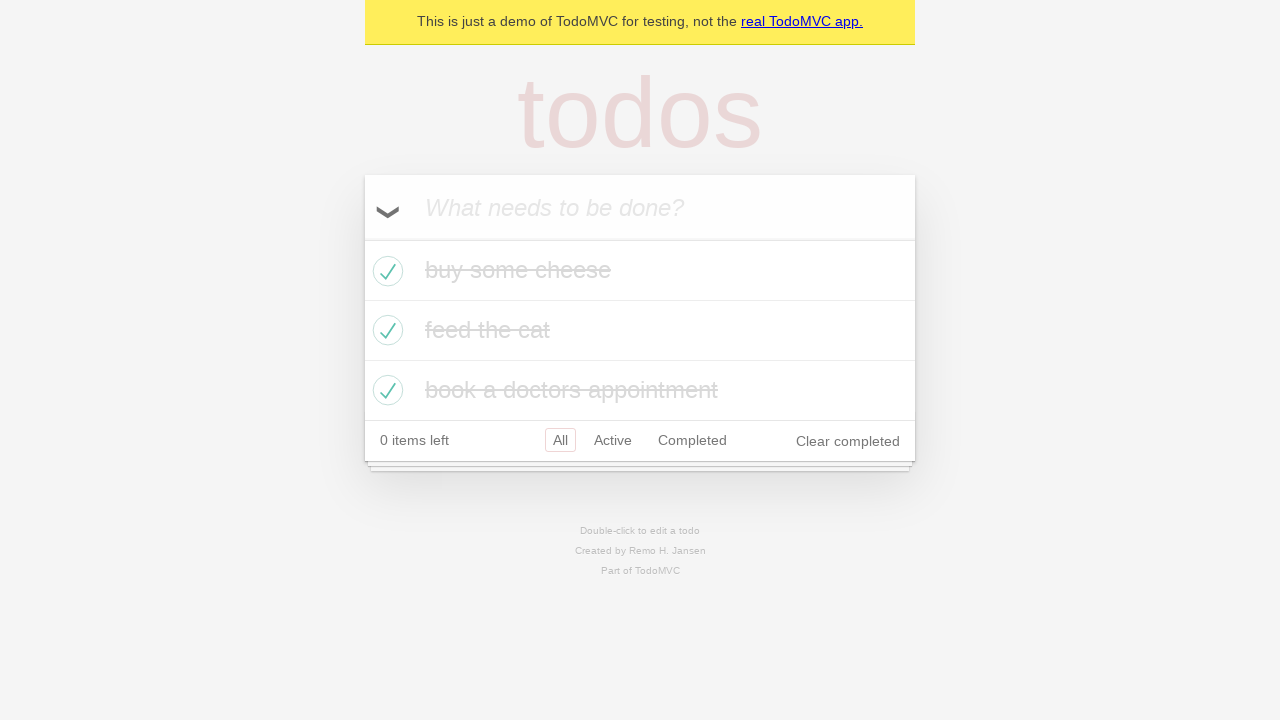